Tests e-commerce site functionality by searching for products containing "ca" and adding specific items to cart including Cashews

Starting URL: https://rahulshettyacademy.com/seleniumPractise/#/

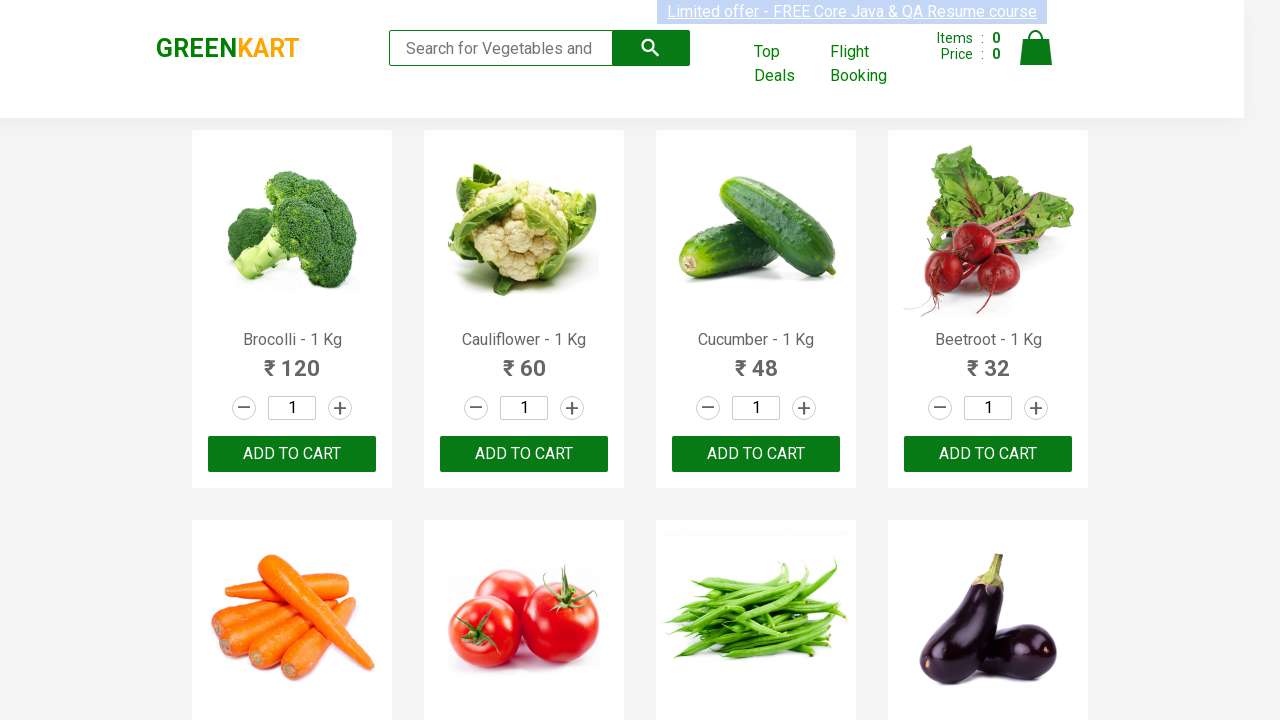

Filled search field with 'ca' to search for products on .search-keyword
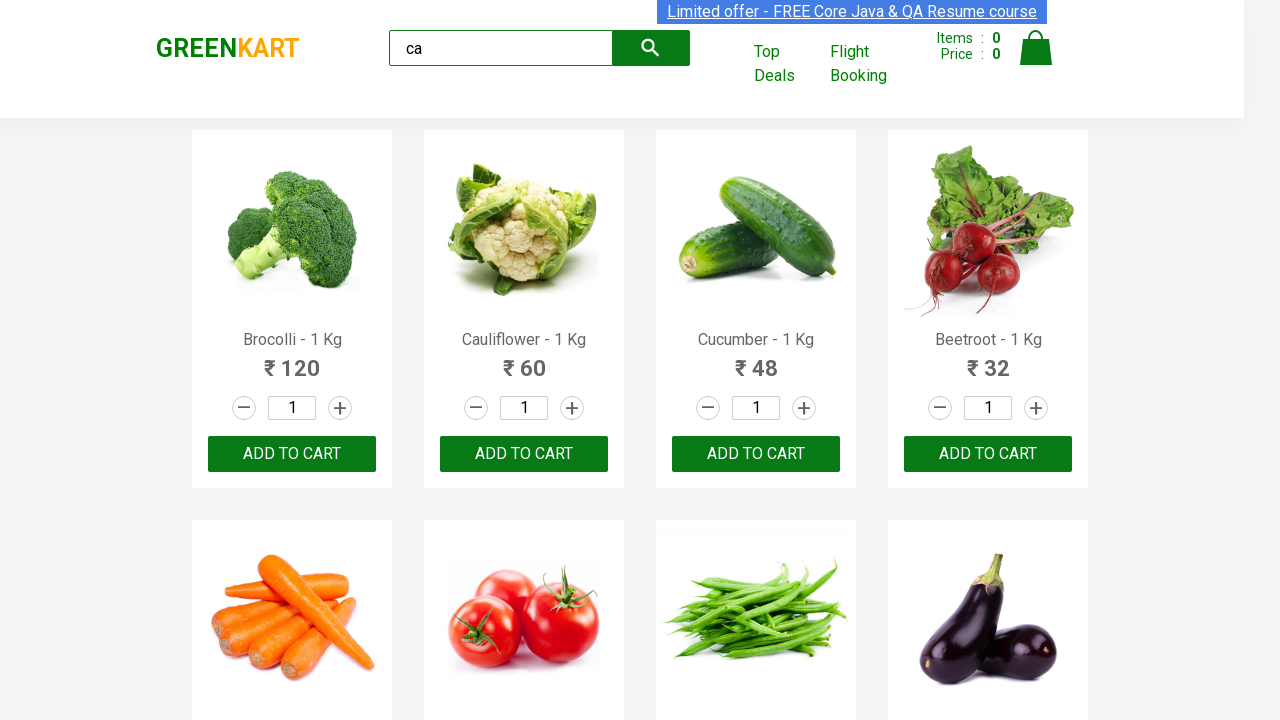

Waited 2 seconds for search results to filter
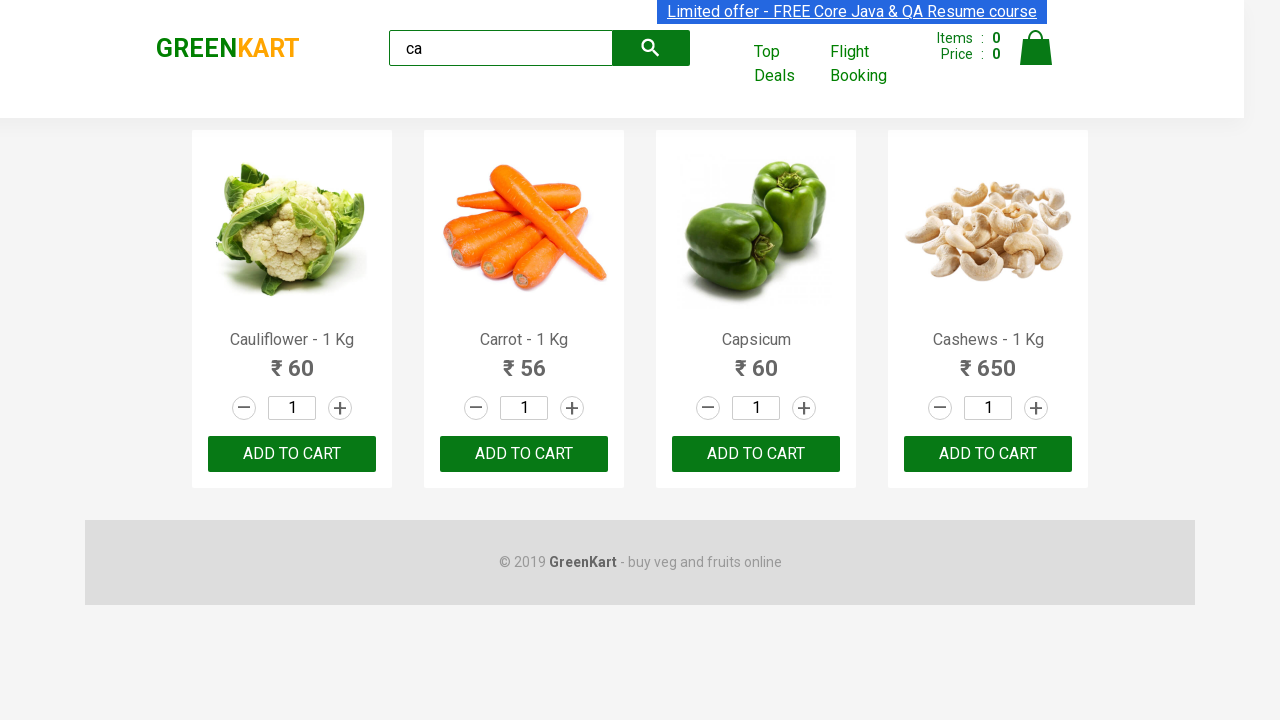

Verified 4 visible products are displayed after search
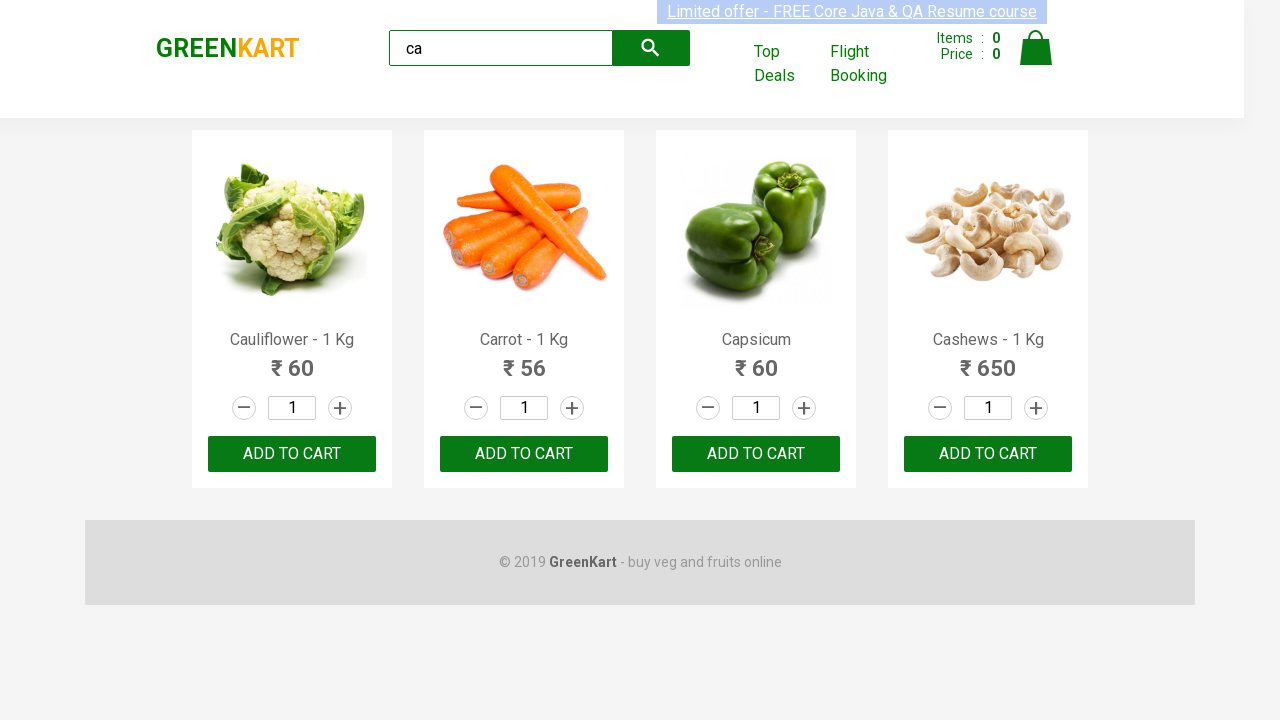

Clicked ADD TO CART button for the third visible product at (756, 454) on :nth-child(3) > .product-action > button
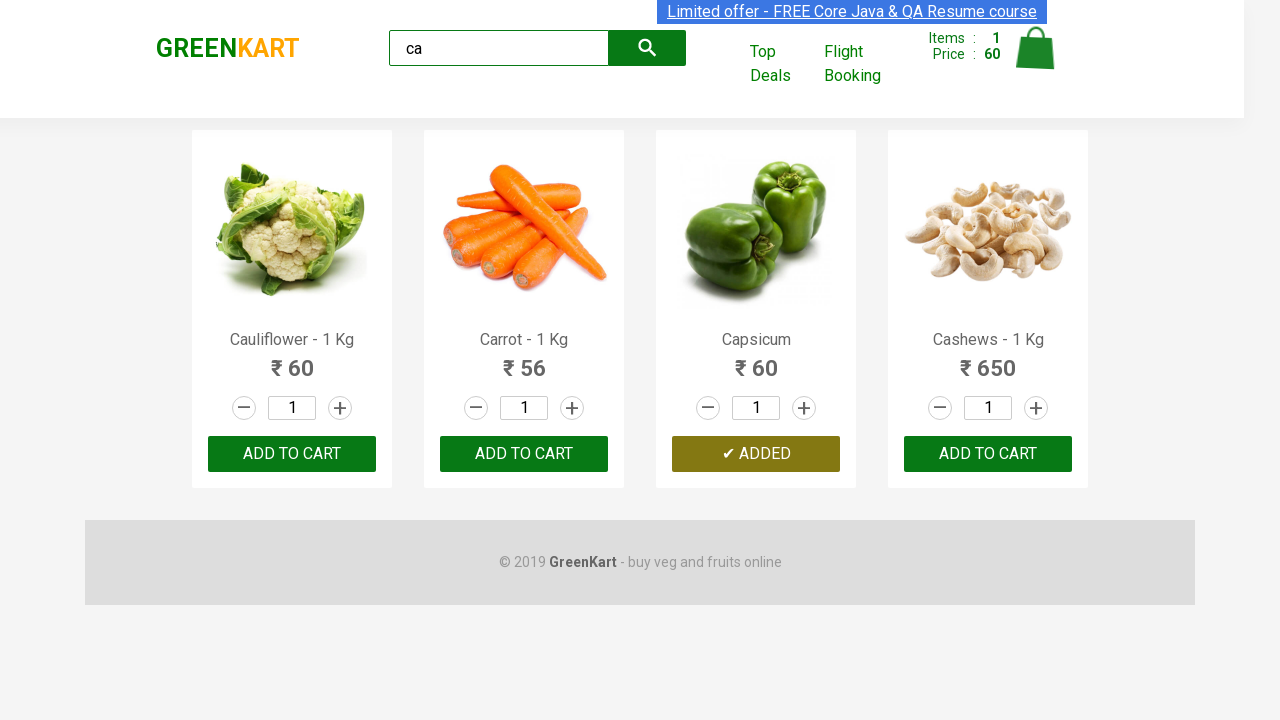

Clicked ADD TO CART for the product at index 2 at (756, 454) on .products .product >> nth=2 >> text=ADD TO CART
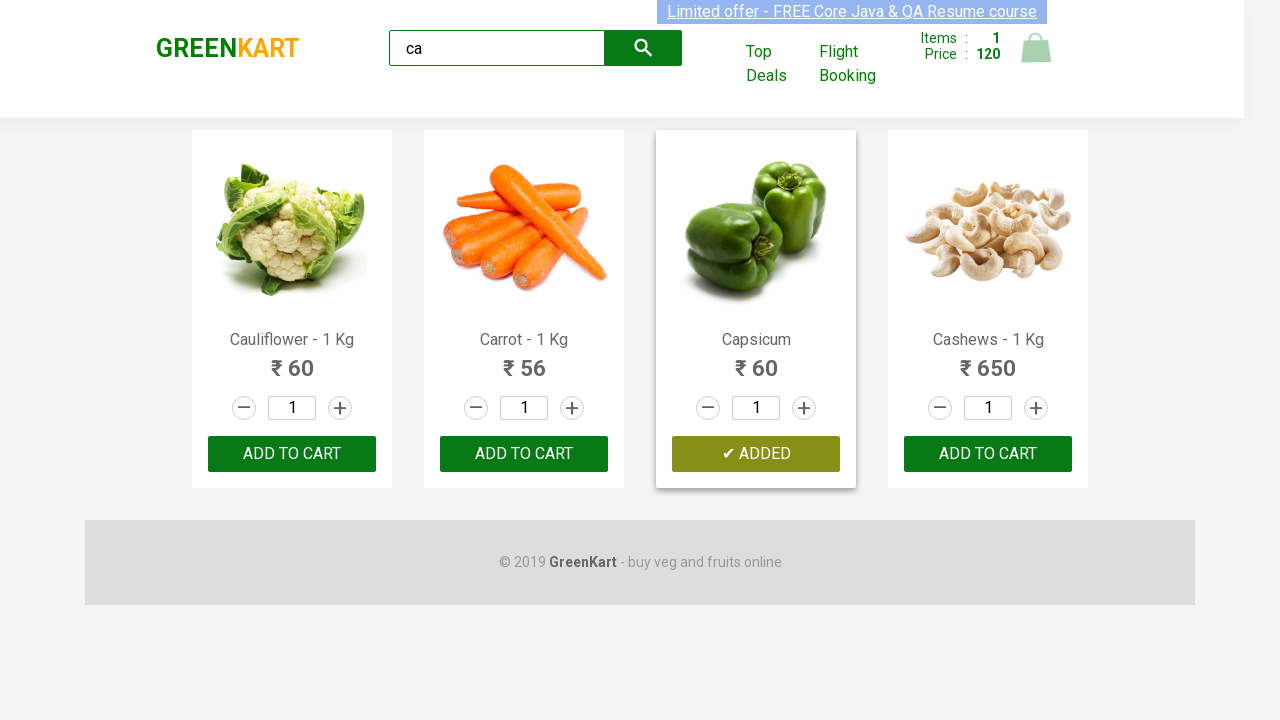

Retrieved product name: Cauliflower - 1 Kg
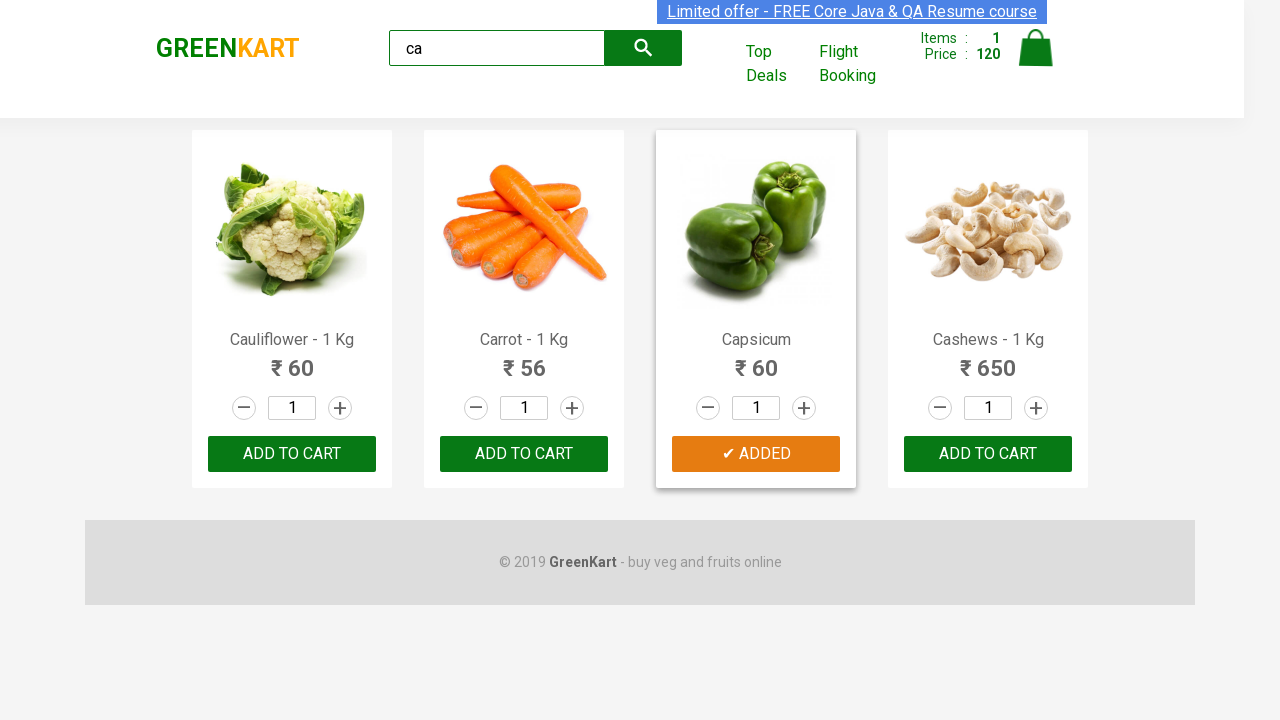

Retrieved product name: Carrot - 1 Kg
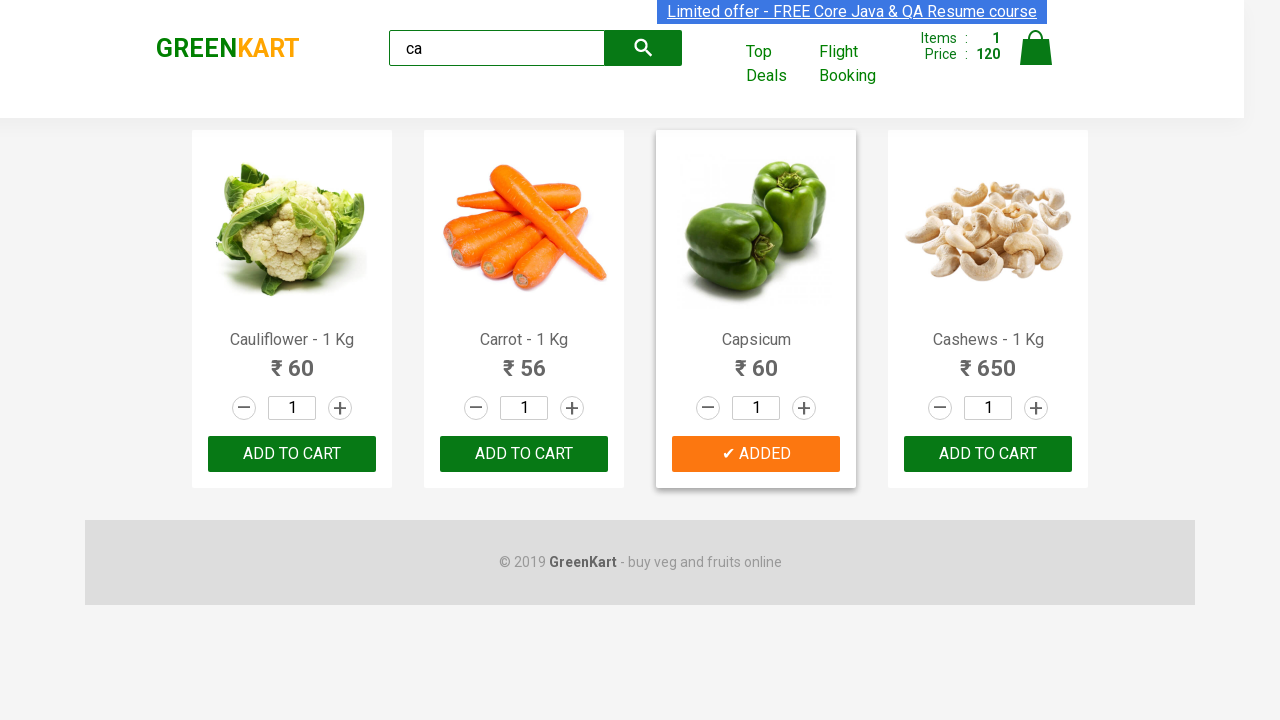

Retrieved product name: Capsicum
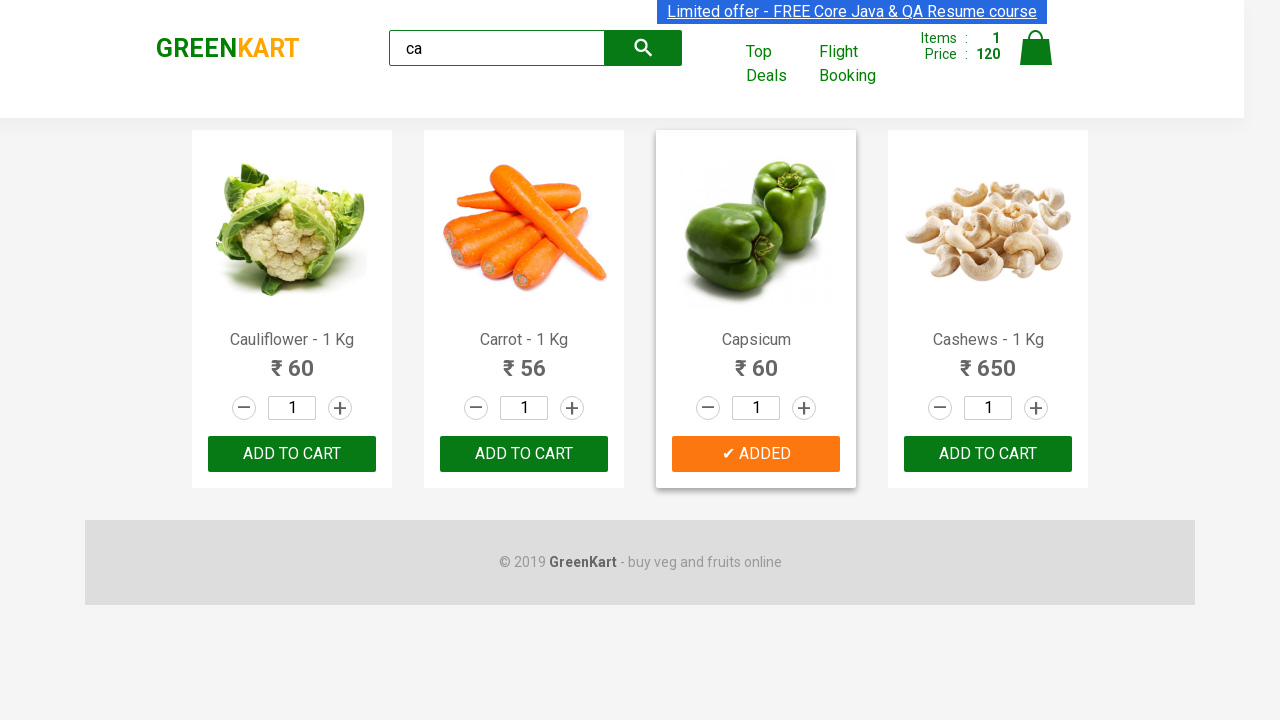

Retrieved product name: Cashews - 1 Kg
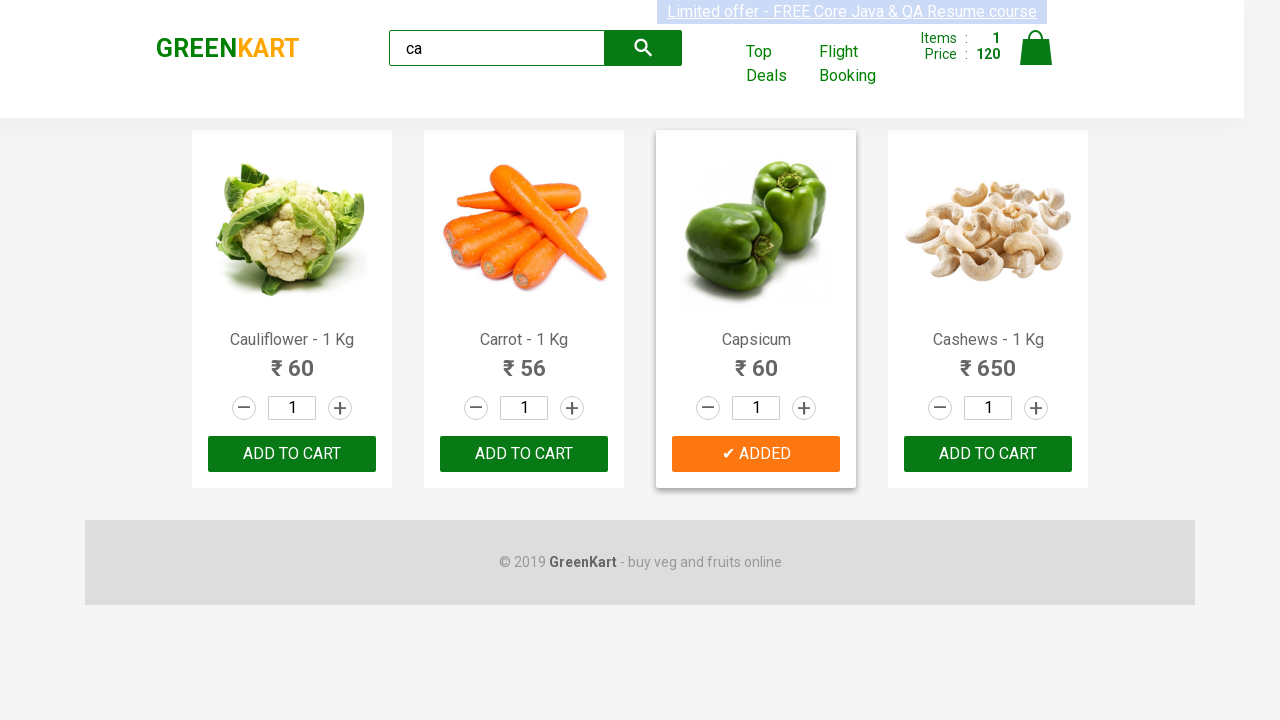

Found Cashews product and clicked ADD TO CART button at (988, 454) on .products .product >> nth=3 >> button
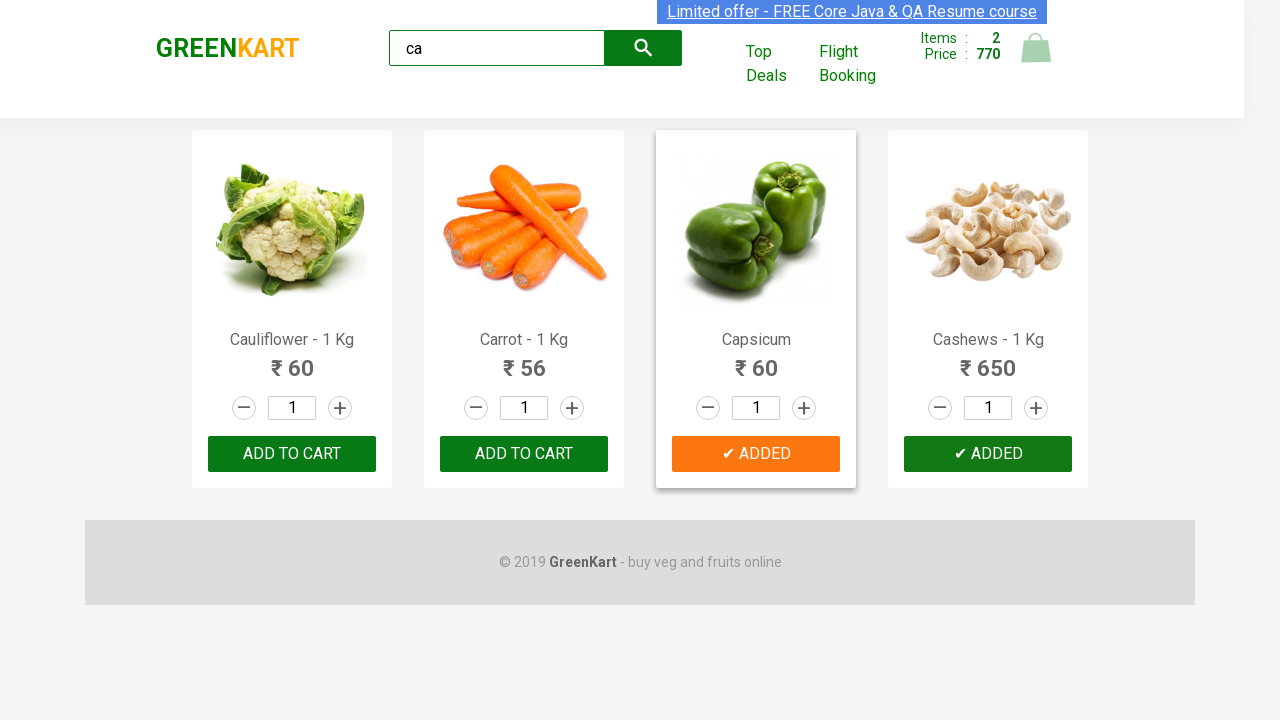

Retrieved brand logo text: GREENKART
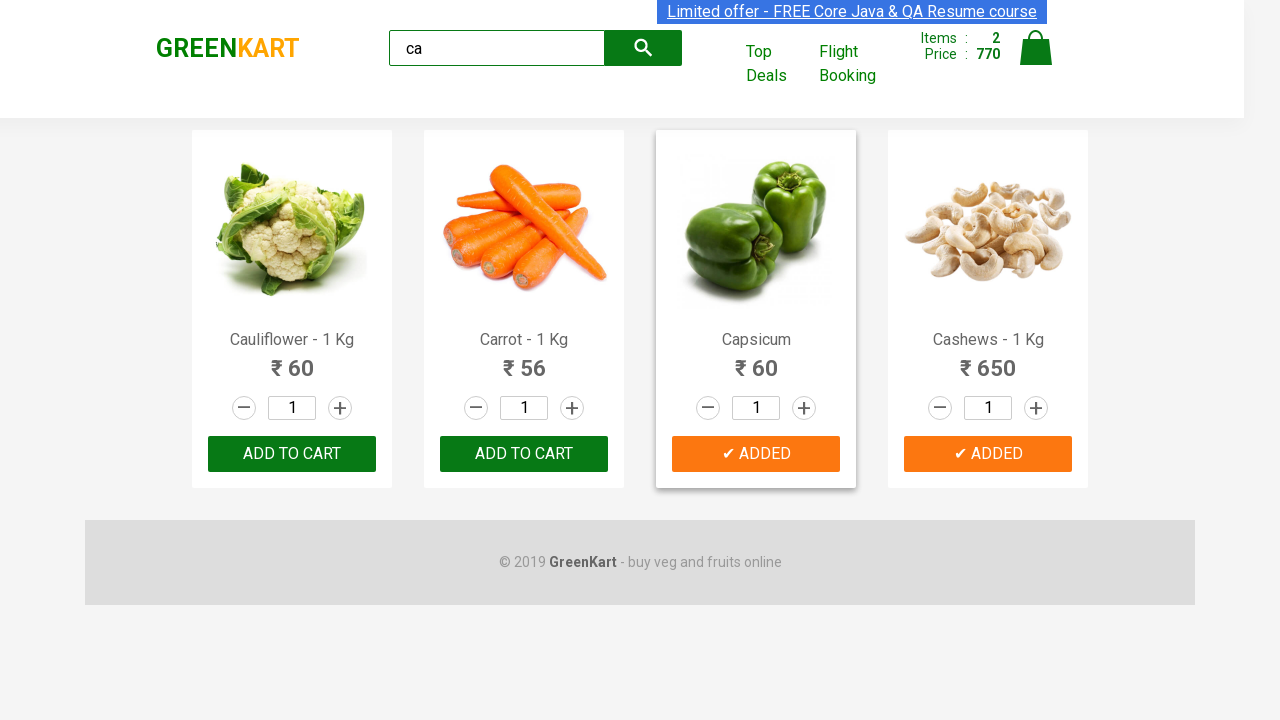

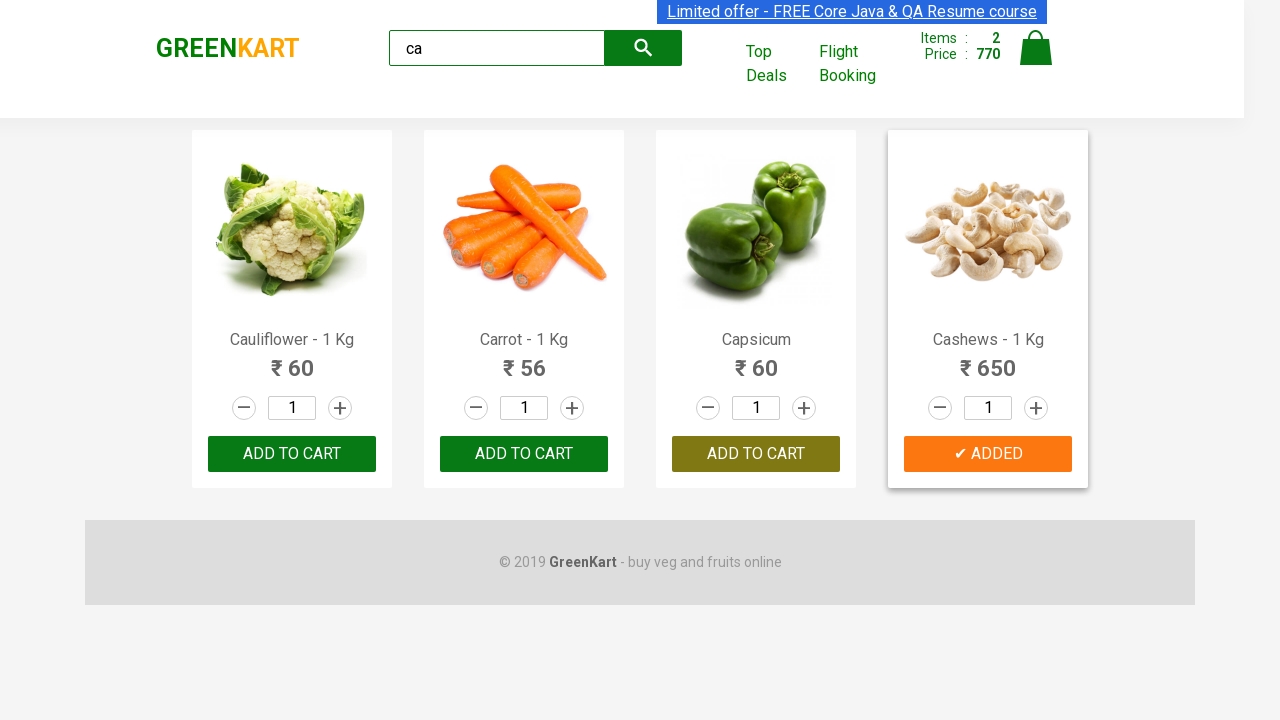